Solves a math captcha by calculating a logarithmic expression, then fills the answer and completes robot verification checkboxes before submitting

Starting URL: http://suninjuly.github.io/math.html

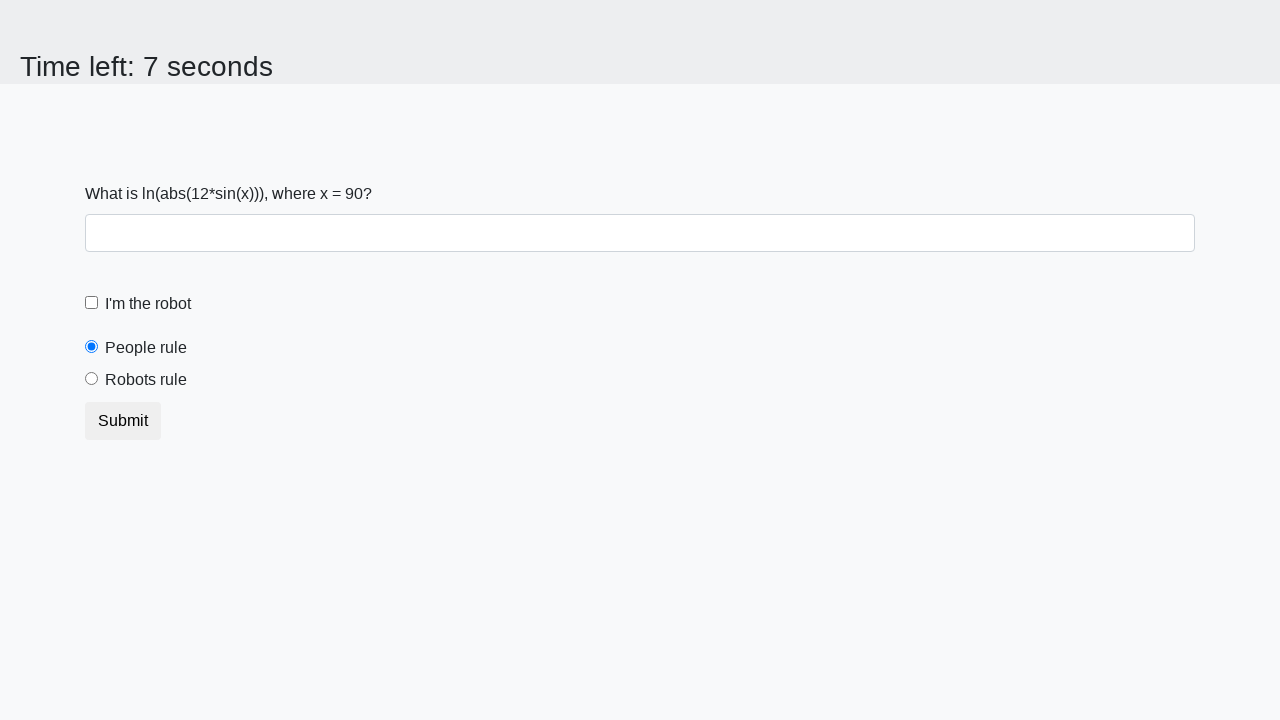

Located the input value element
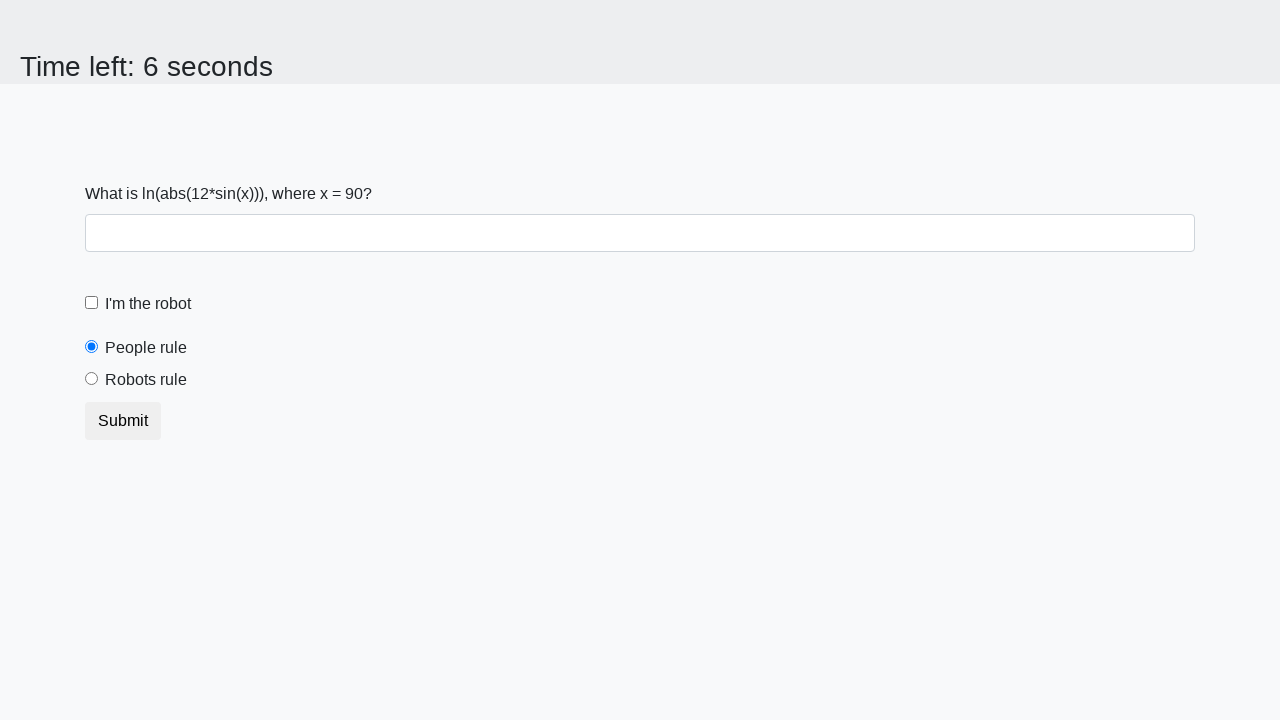

Extracted input value from page: 90
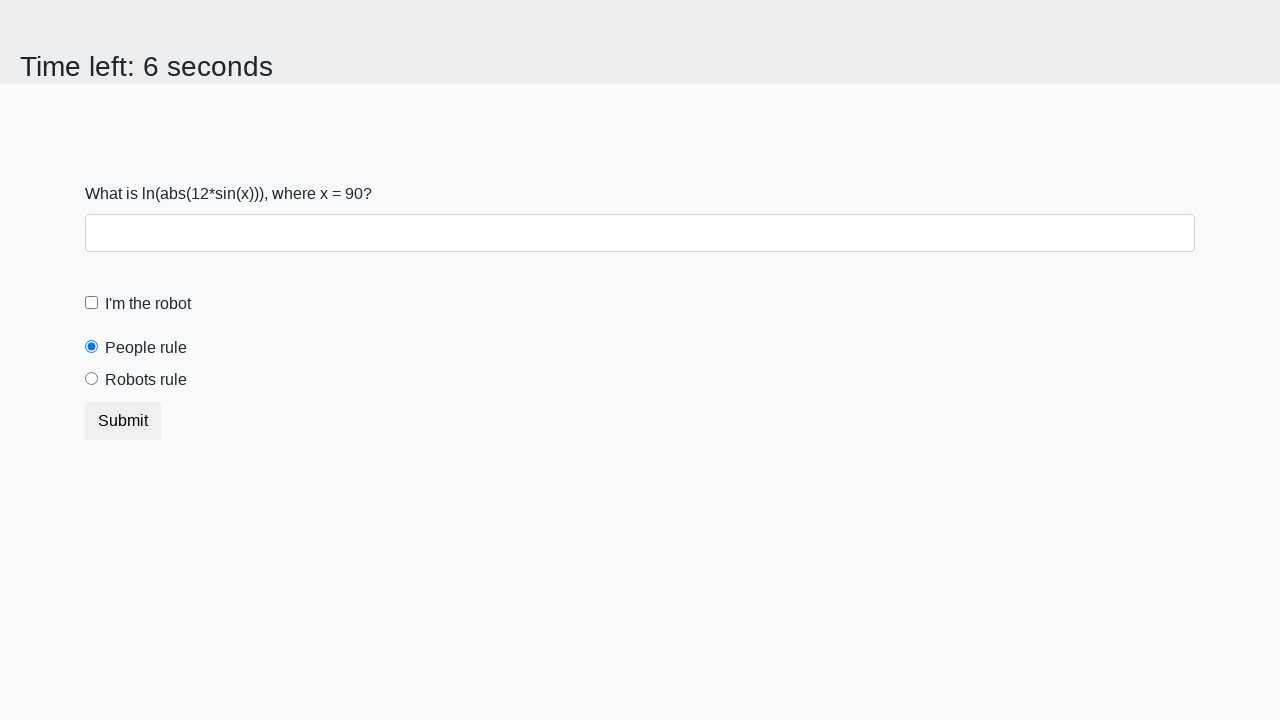

Calculated logarithmic expression result: 2.372853413981986
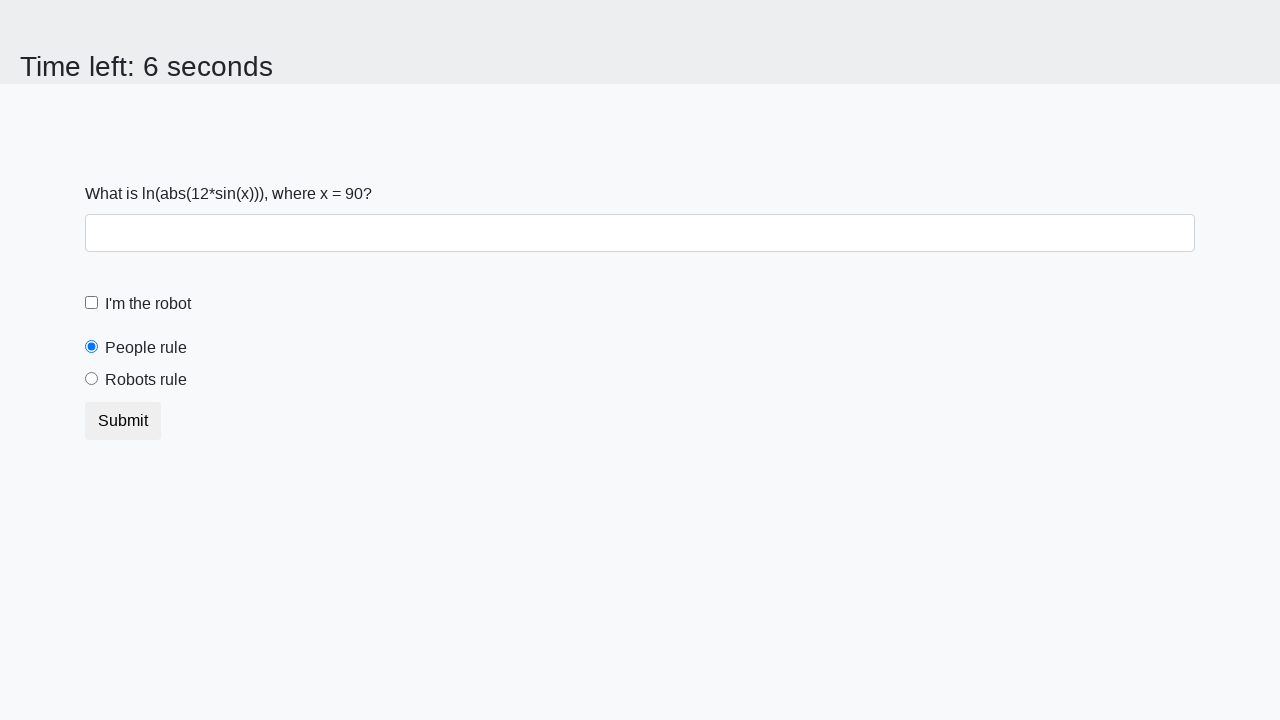

Filled the calculated answer into the form field on .form-control
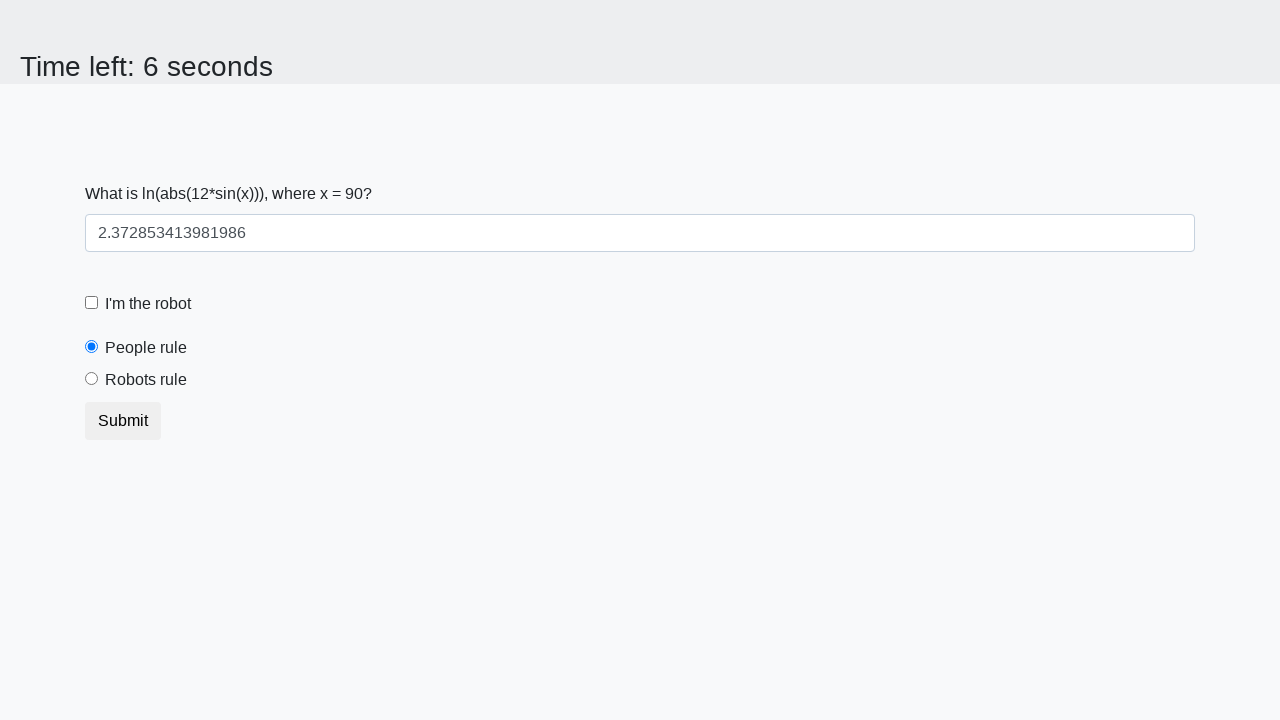

Clicked the robot verification checkbox at (92, 303) on #robotCheckbox
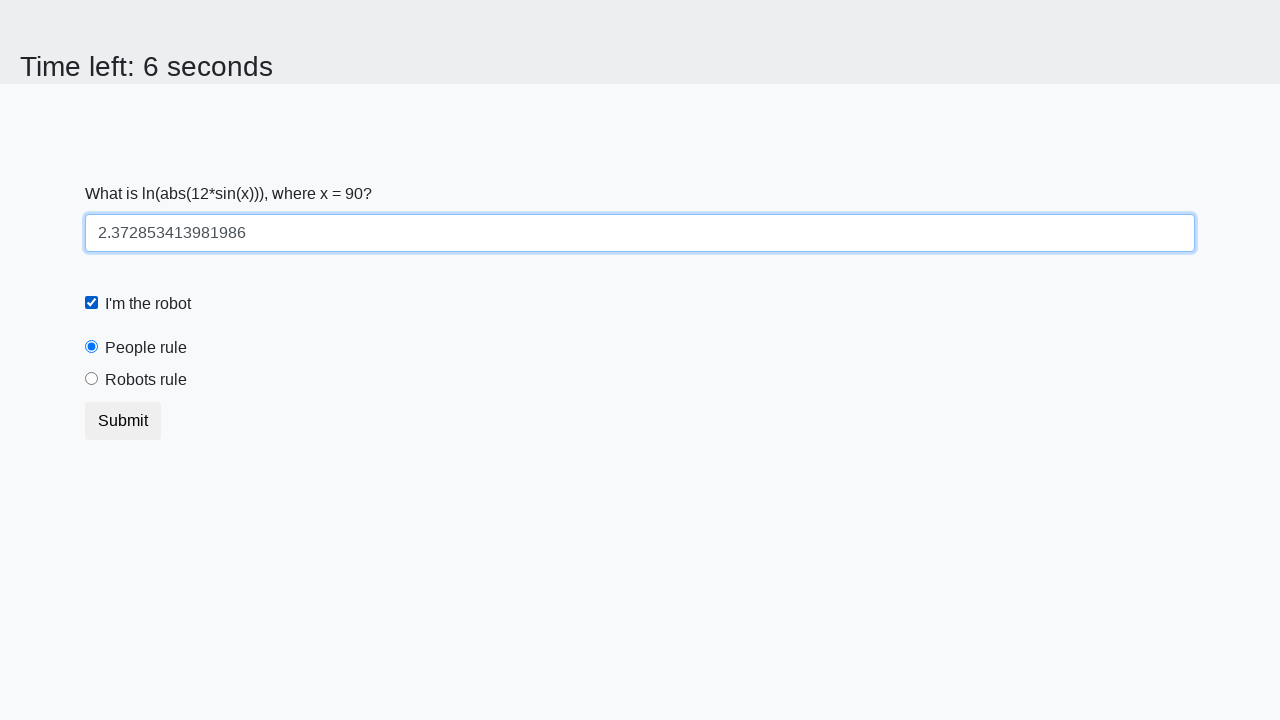

Clicked the 'robots rule' radio button at (92, 379) on #robotsRule
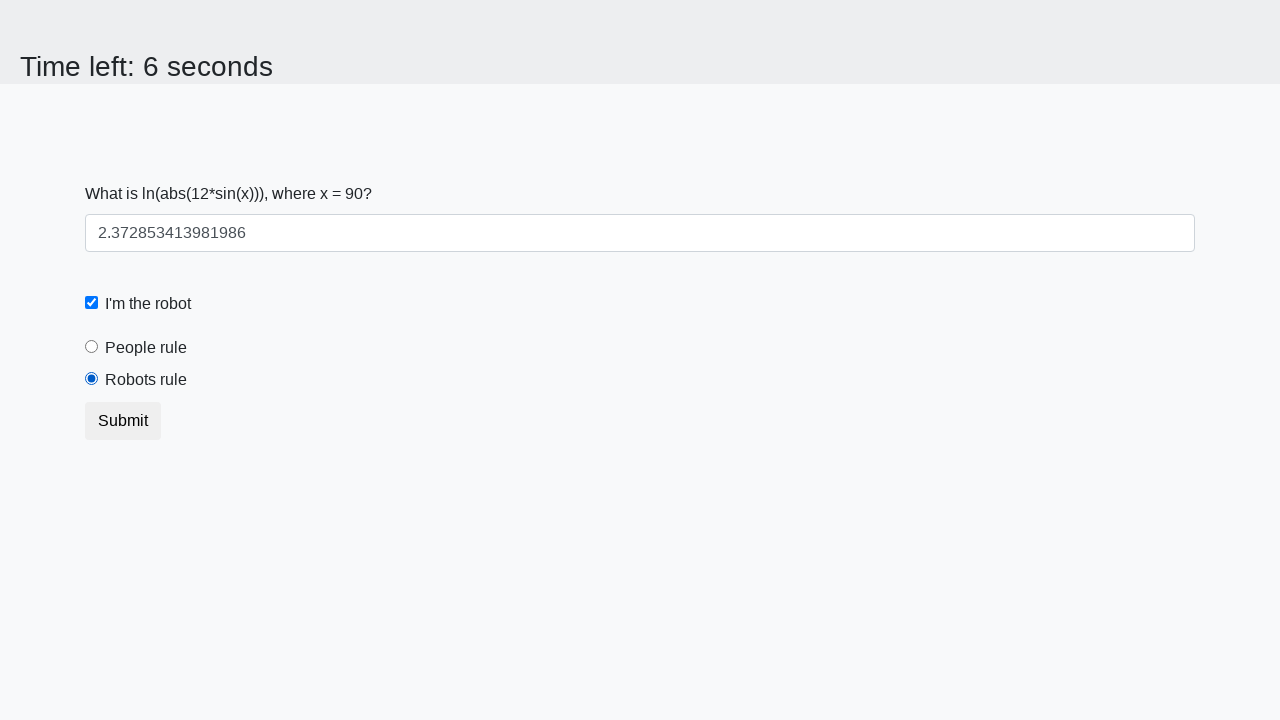

Submitted the form at (123, 421) on .btn-default
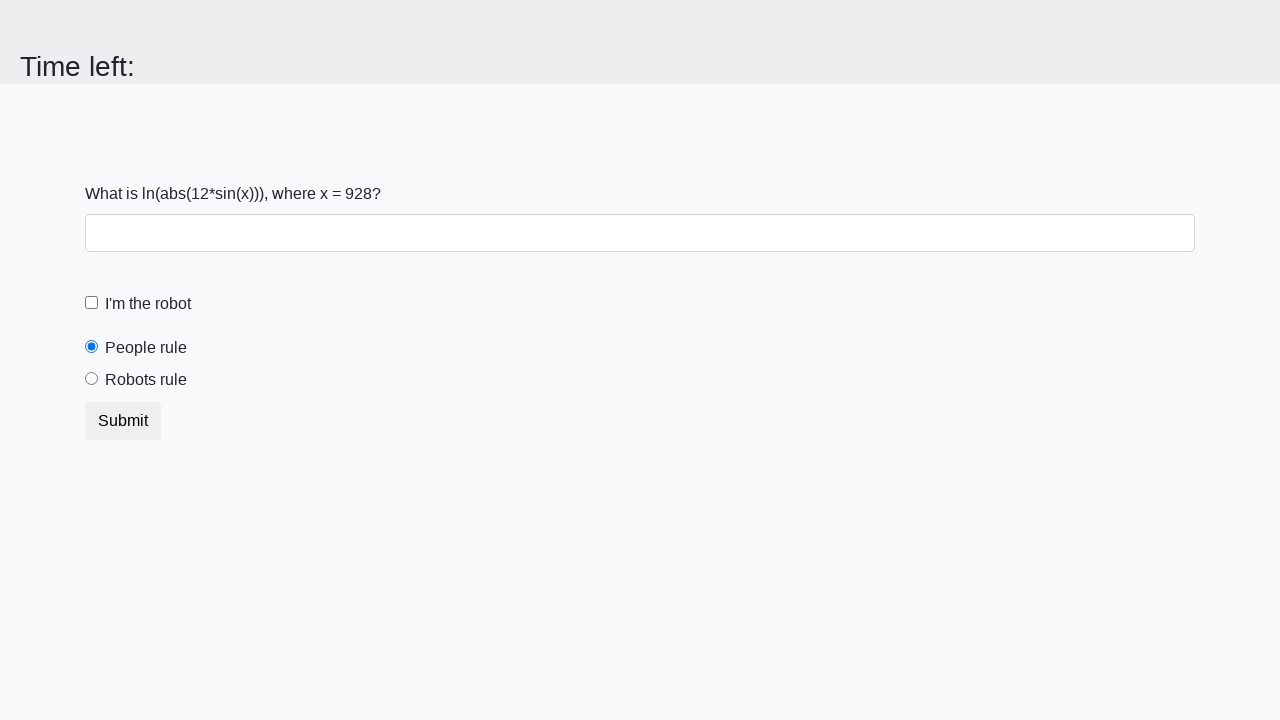

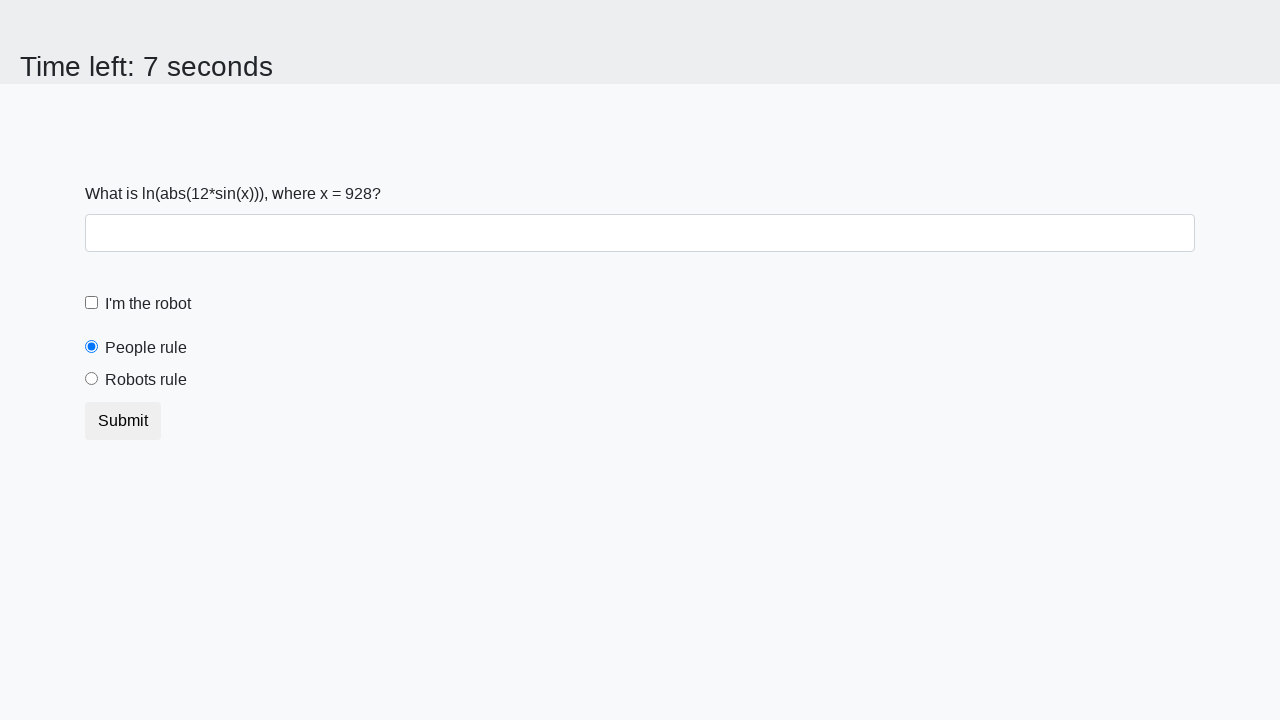